Navigates to webdriver.io website and waits for the page to load

Starting URL: https://webdriver.io

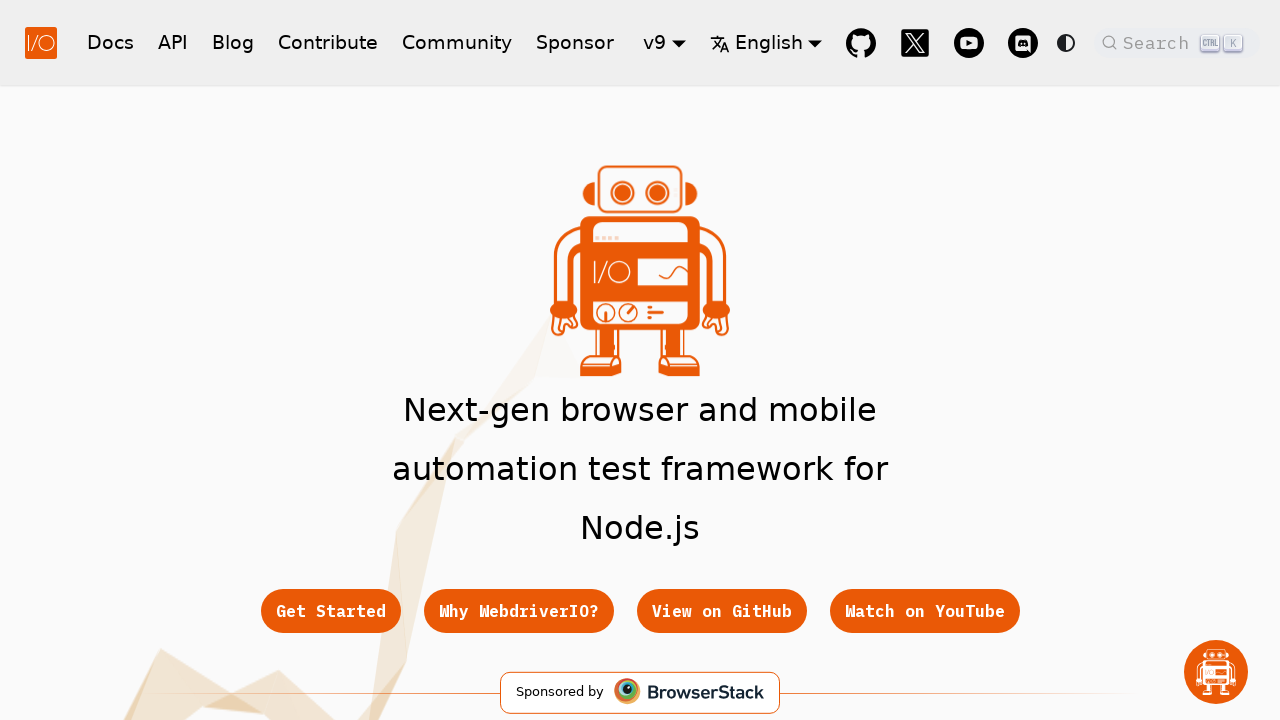

Waited for webdriver.io page to fully load (networkidle state)
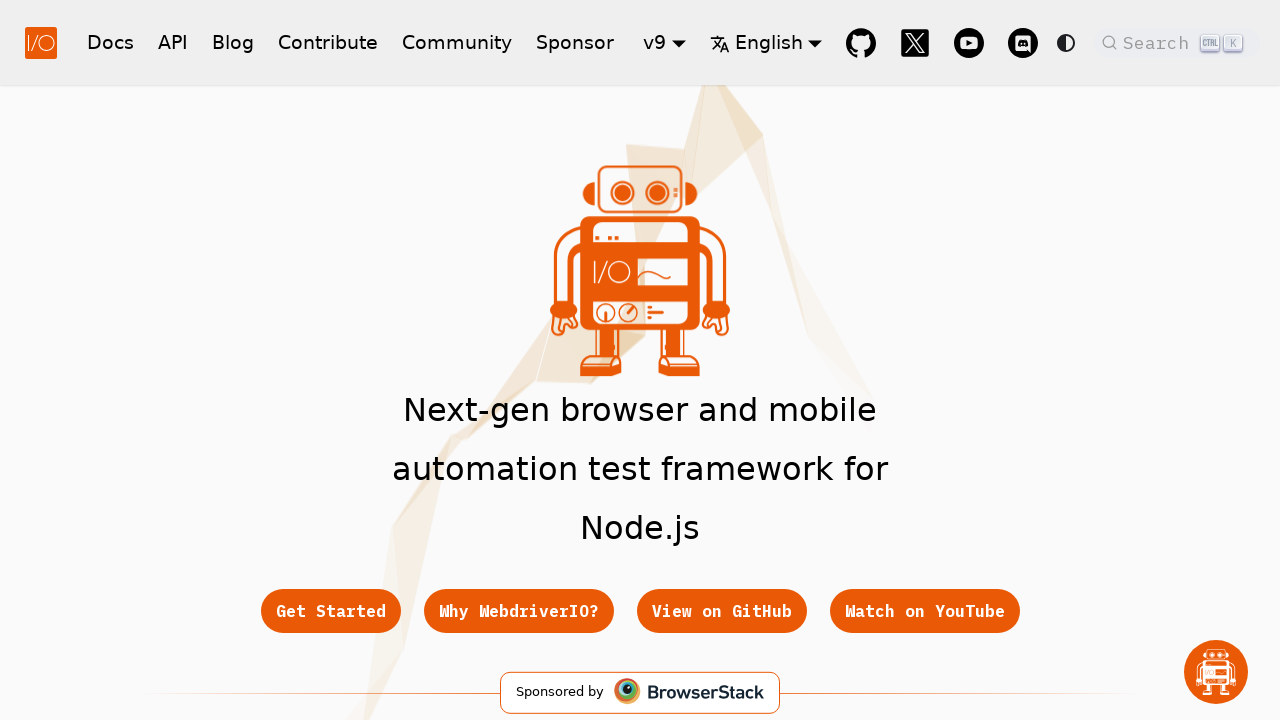

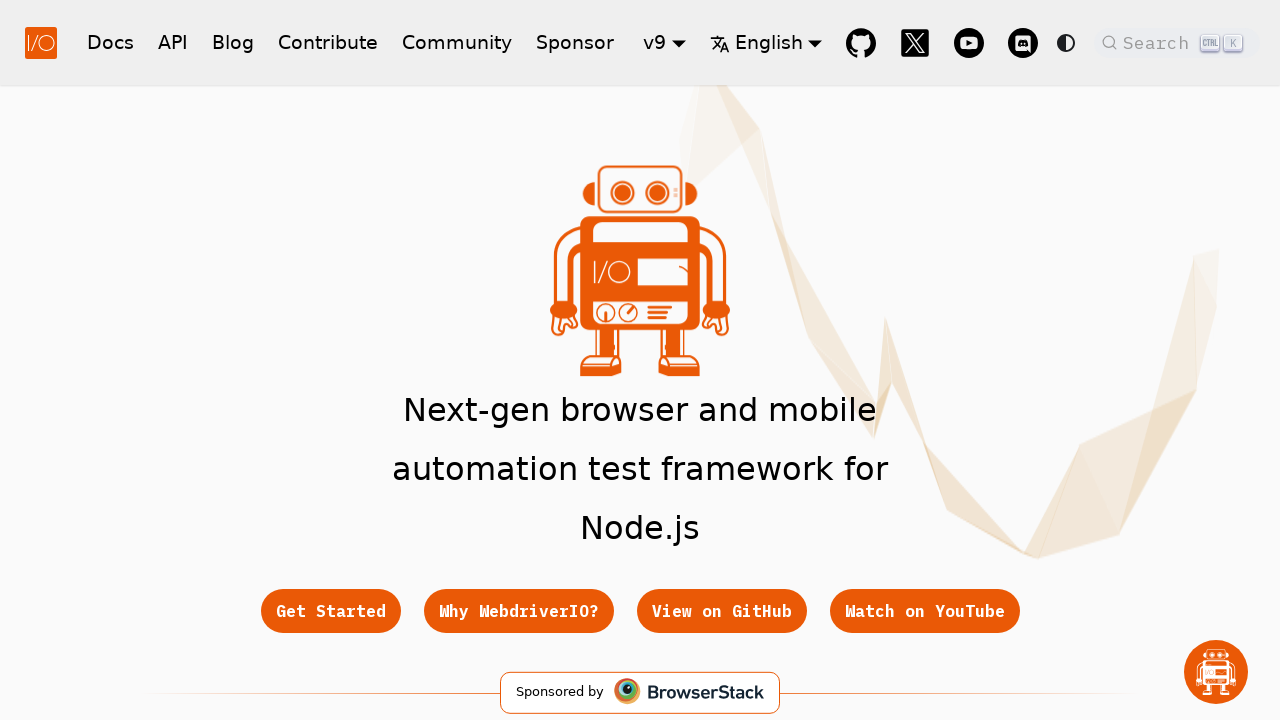